Tests that the counter displays the correct number of todo items as items are added

Starting URL: https://demo.playwright.dev/todomvc

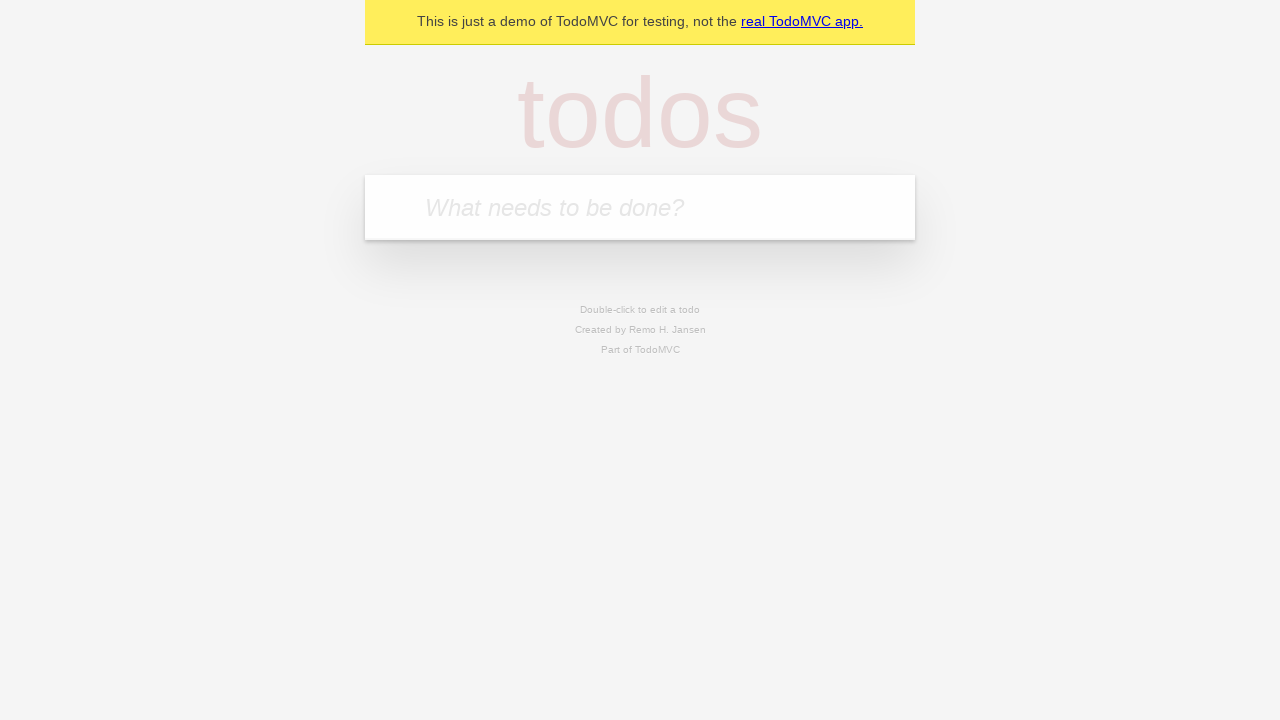

Located the todo input field
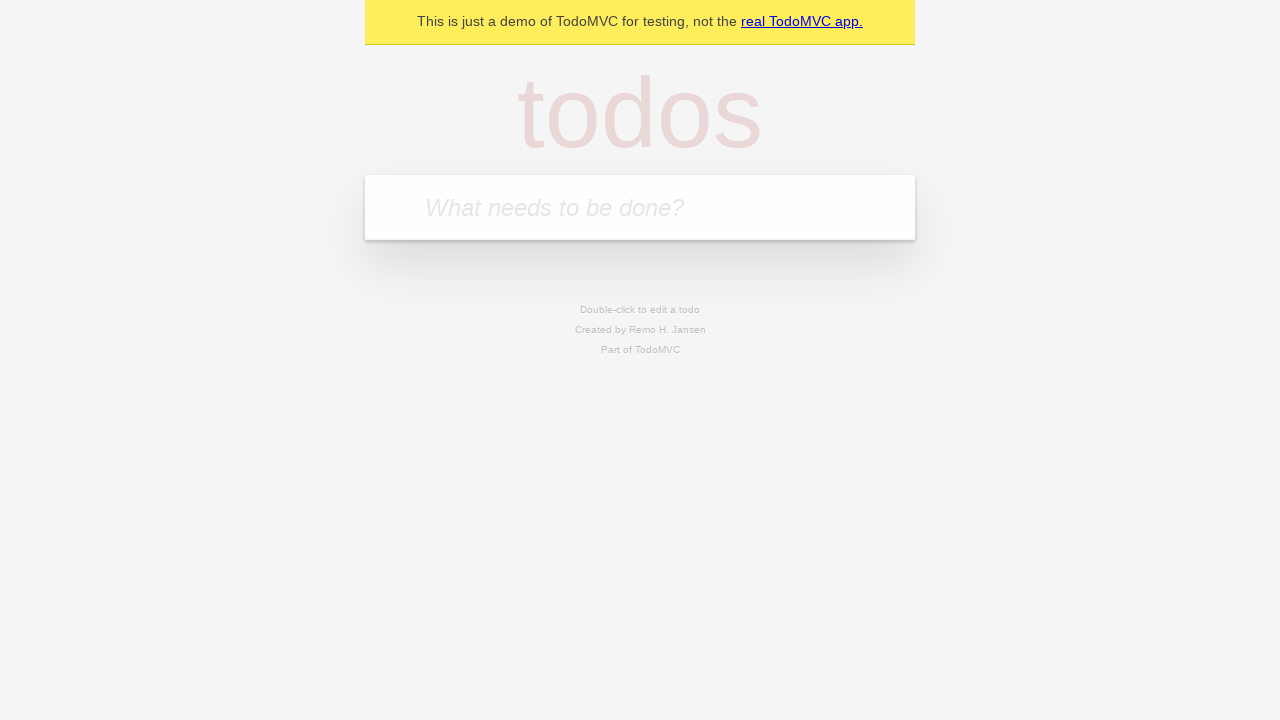

Filled first todo item with 'buy some cheese' on internal:attr=[placeholder="What needs to be done?"i]
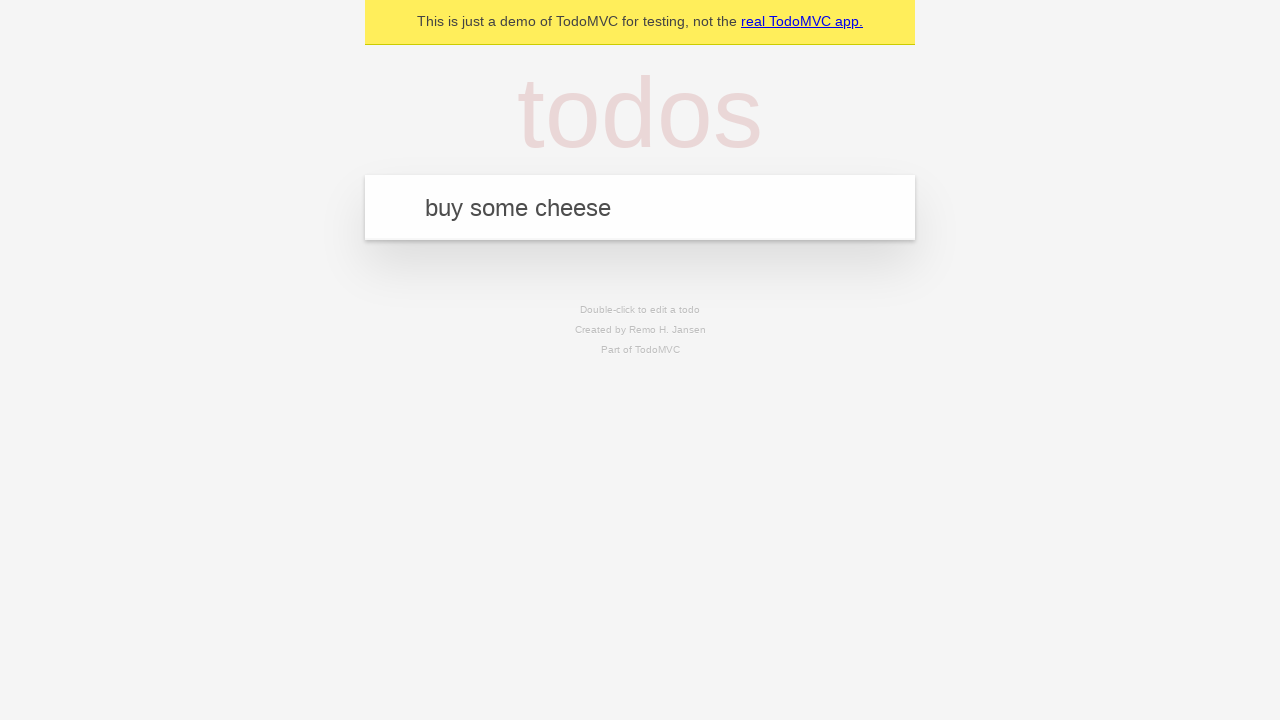

Pressed Enter to add first todo item on internal:attr=[placeholder="What needs to be done?"i]
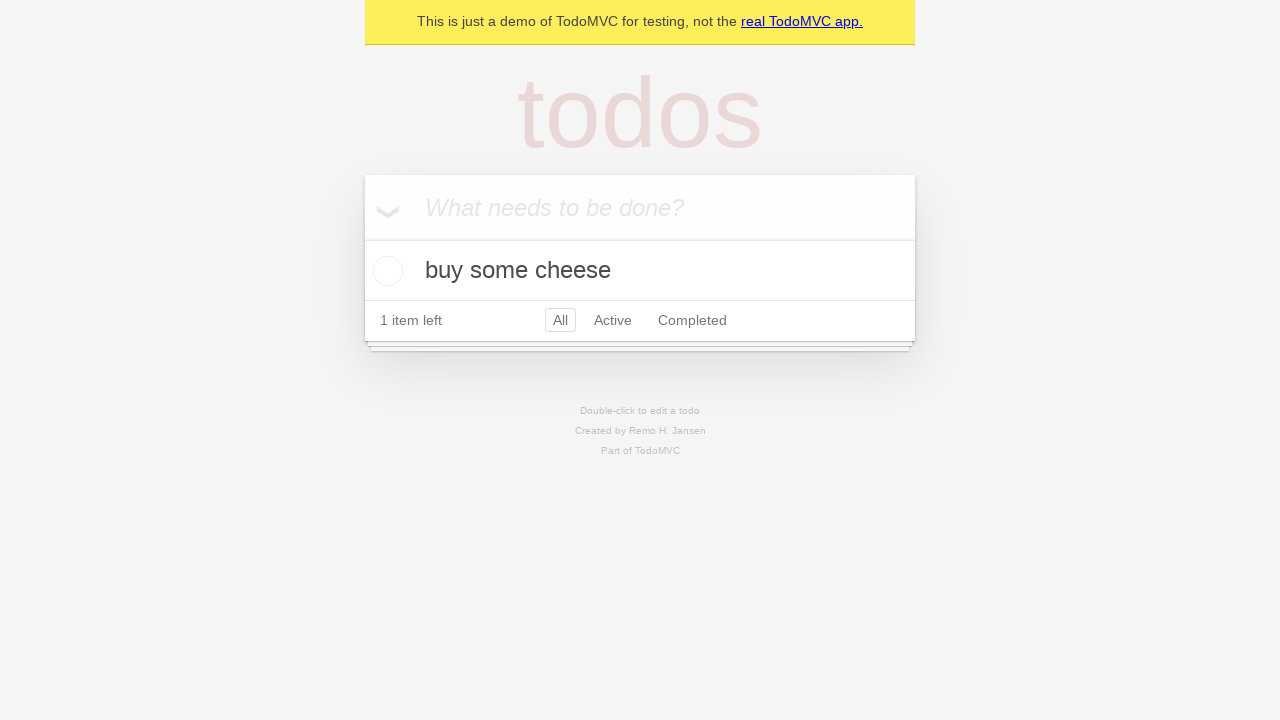

Todo counter appeared after adding first item
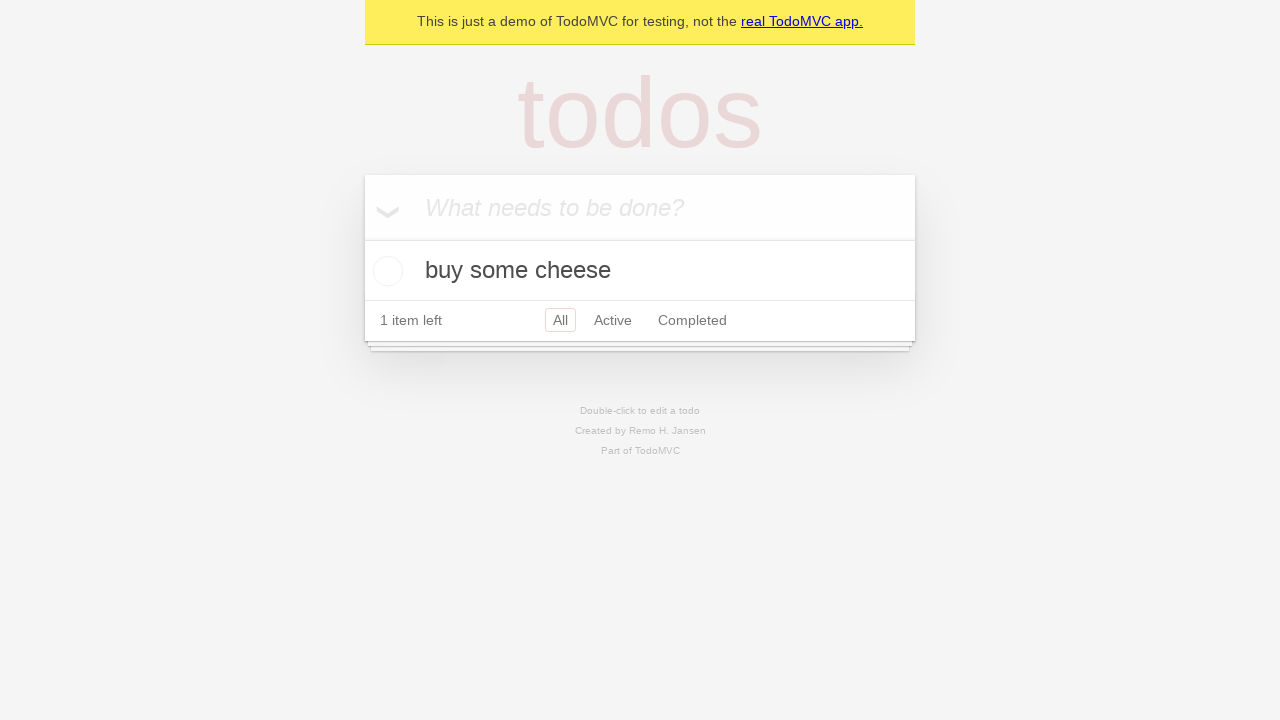

Filled second todo item with 'feed the cat' on internal:attr=[placeholder="What needs to be done?"i]
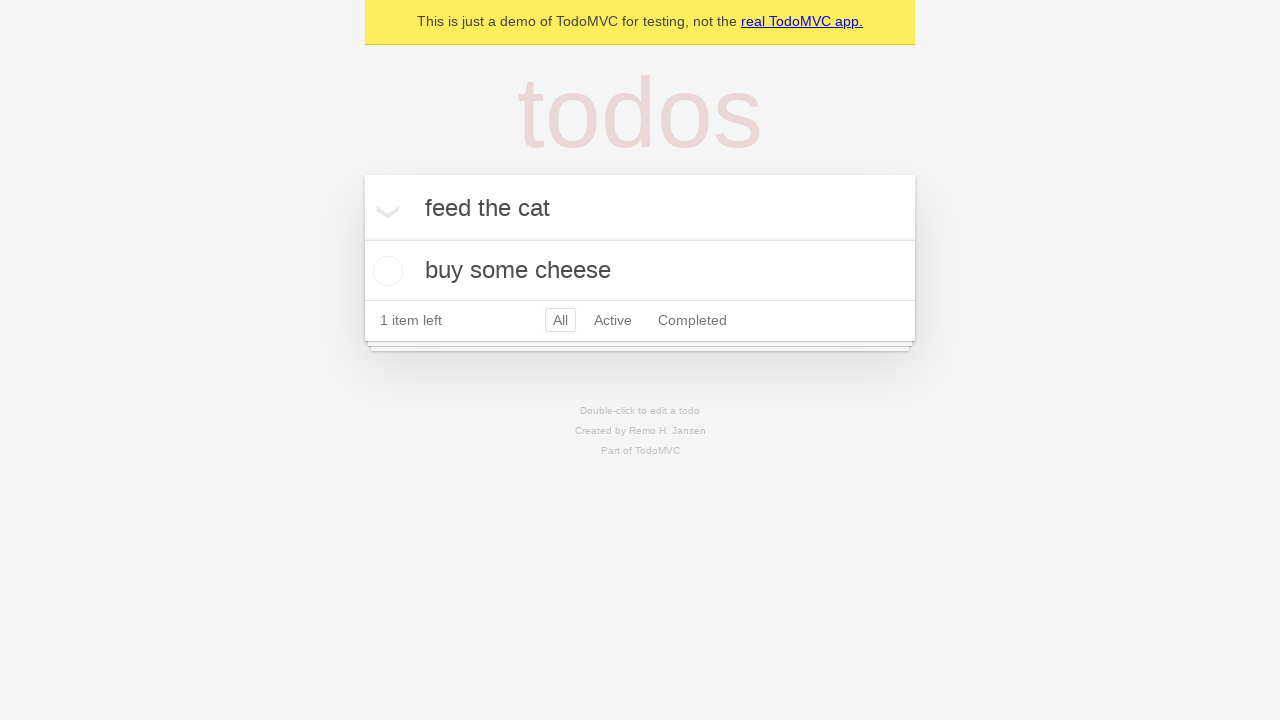

Pressed Enter to add second todo item on internal:attr=[placeholder="What needs to be done?"i]
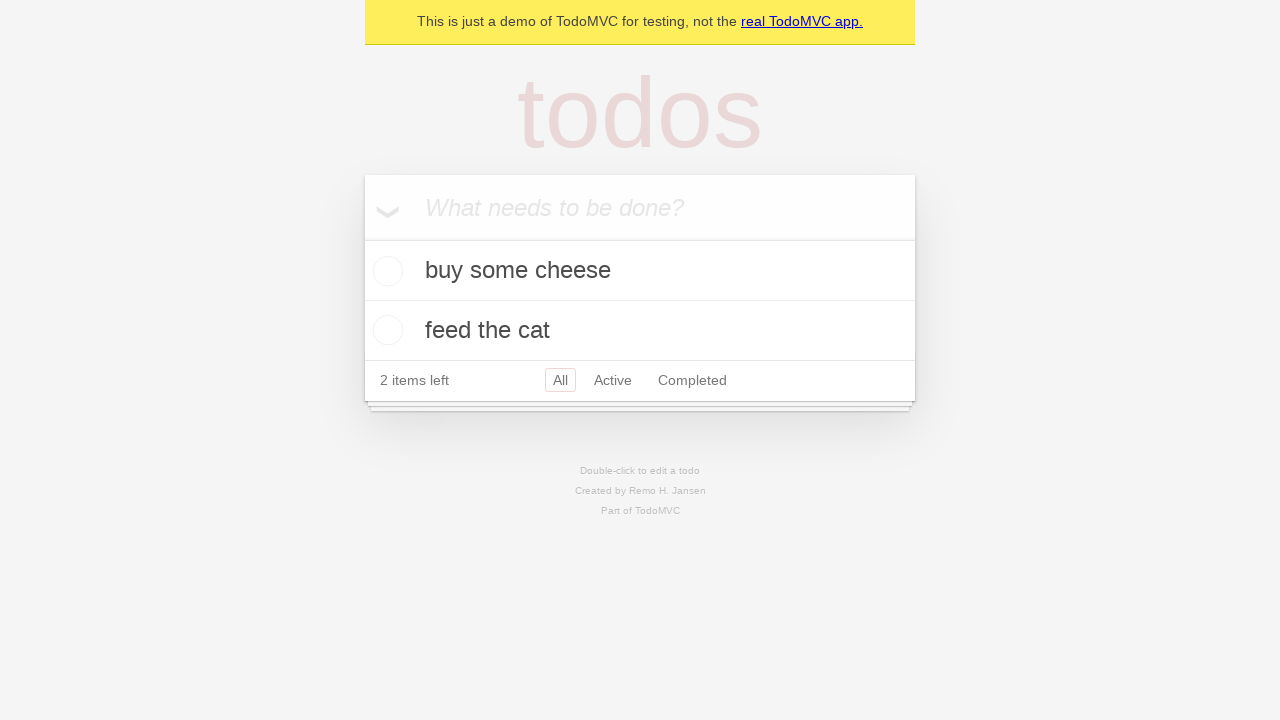

Waited for todo counter to update showing 2 items
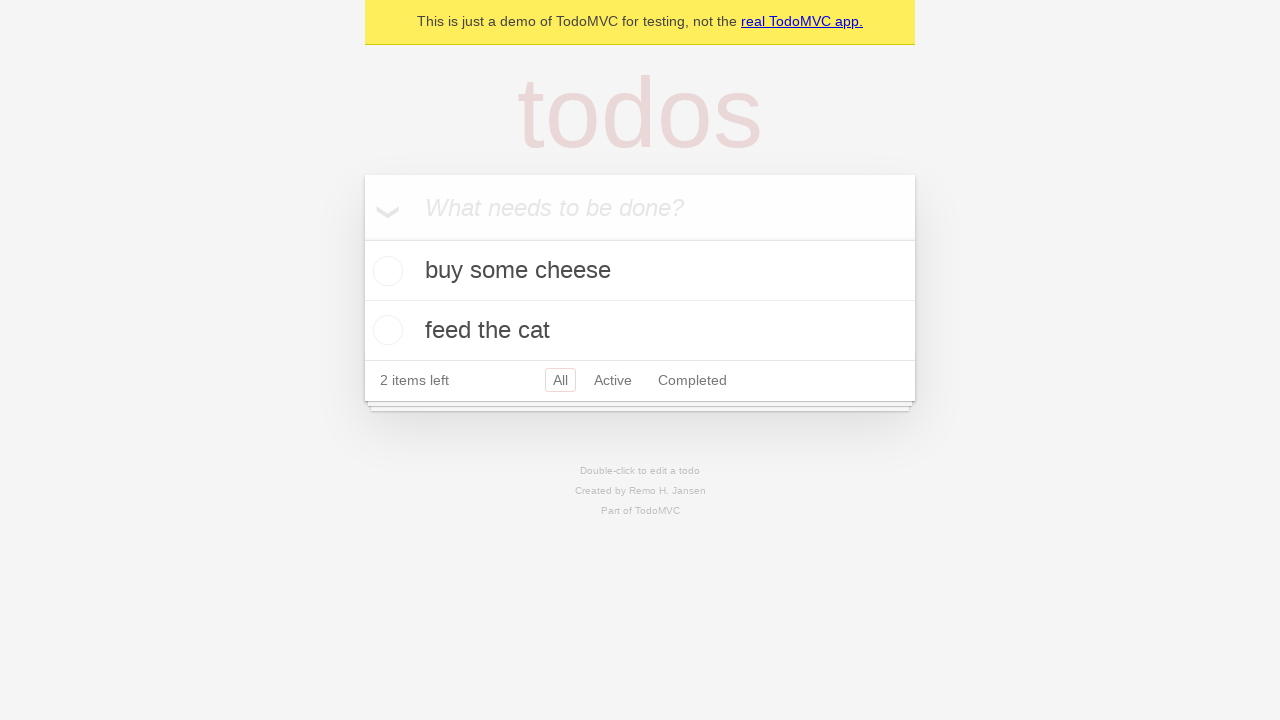

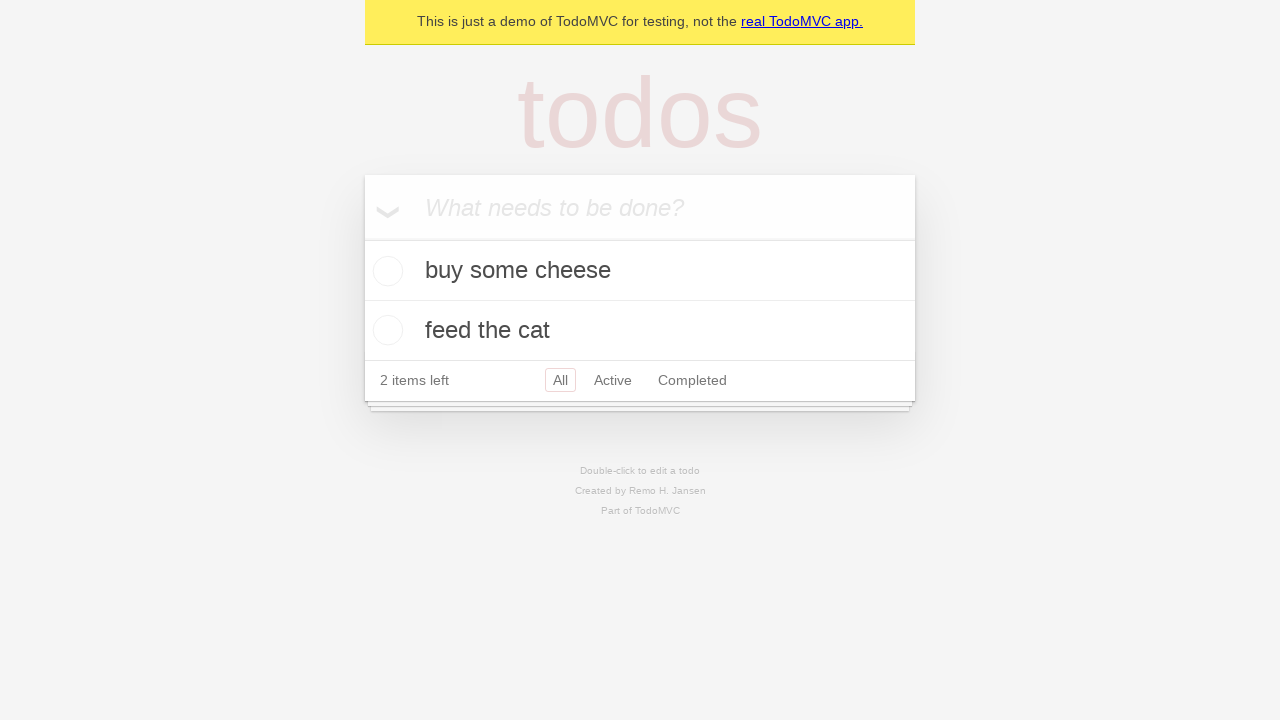